Navigates to Sina Finance stock page for Shanghai Composite Index (sh000001) and verifies the page loads successfully

Starting URL: https://finance.sina.com.cn/realstock/company/sh000001/nc.shtml

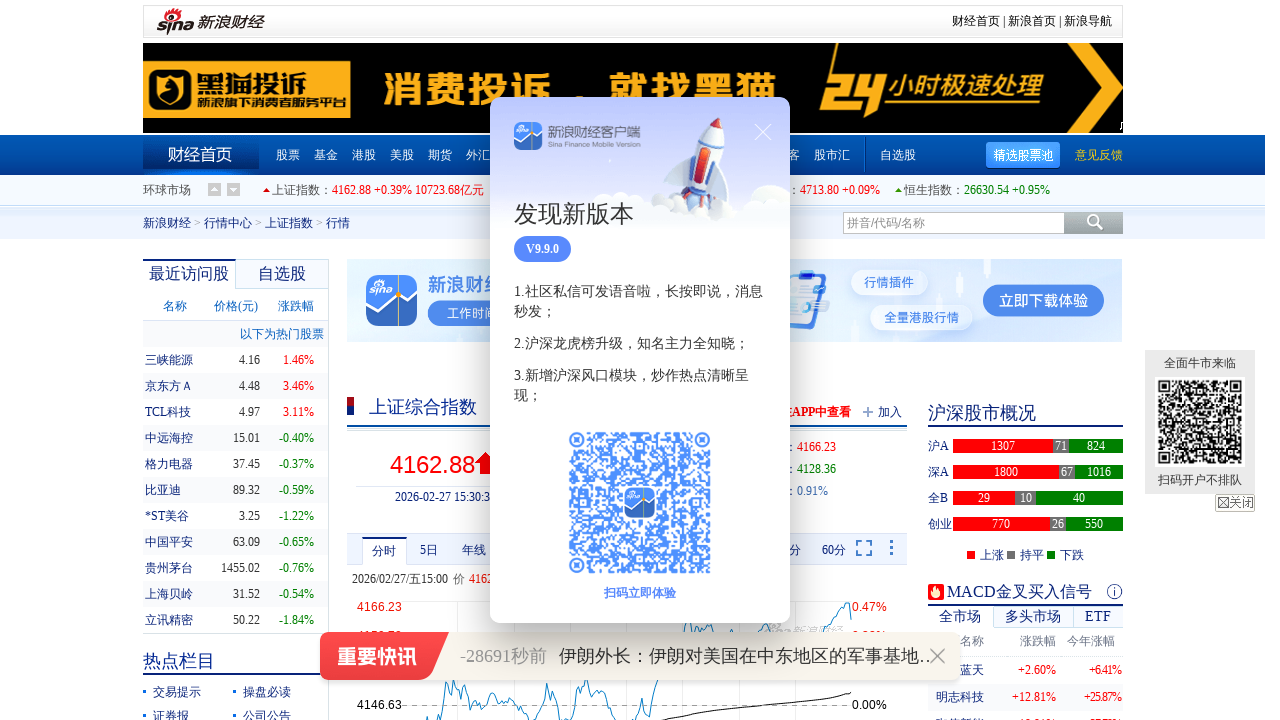

Waited for page DOM content to load
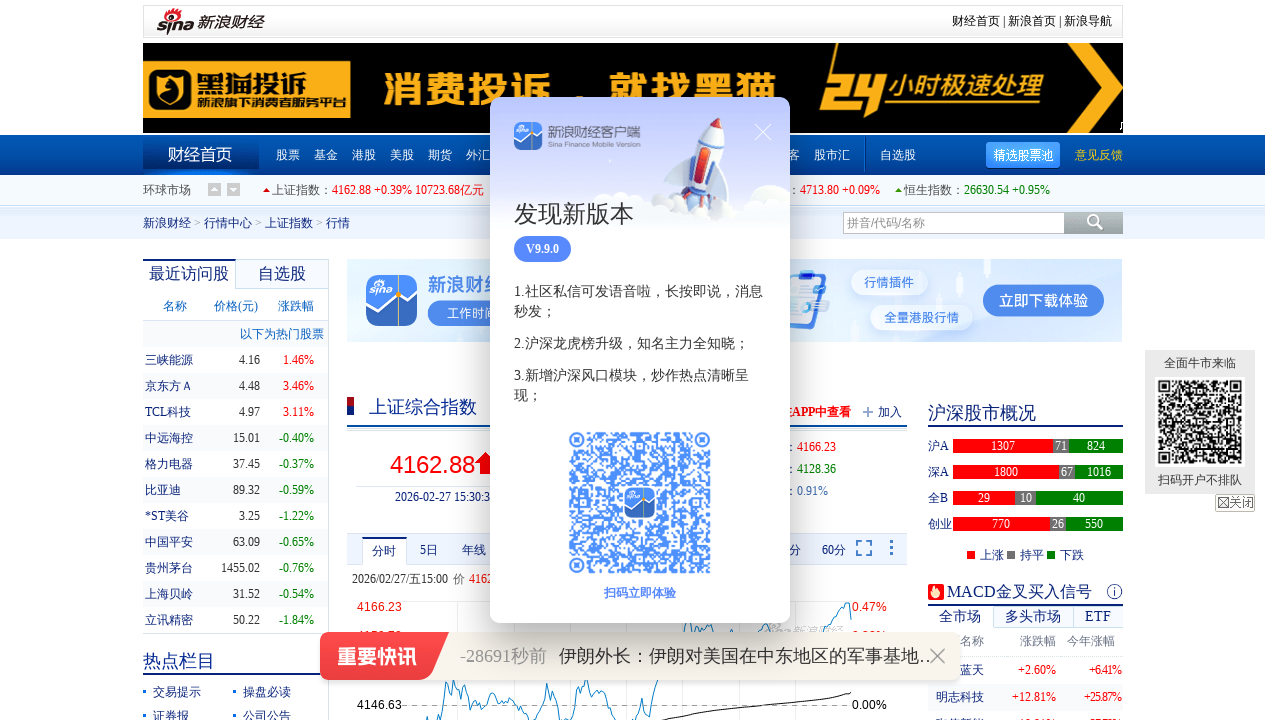

Verified body element is present - Sina Finance Shanghai Composite Index page loaded successfully
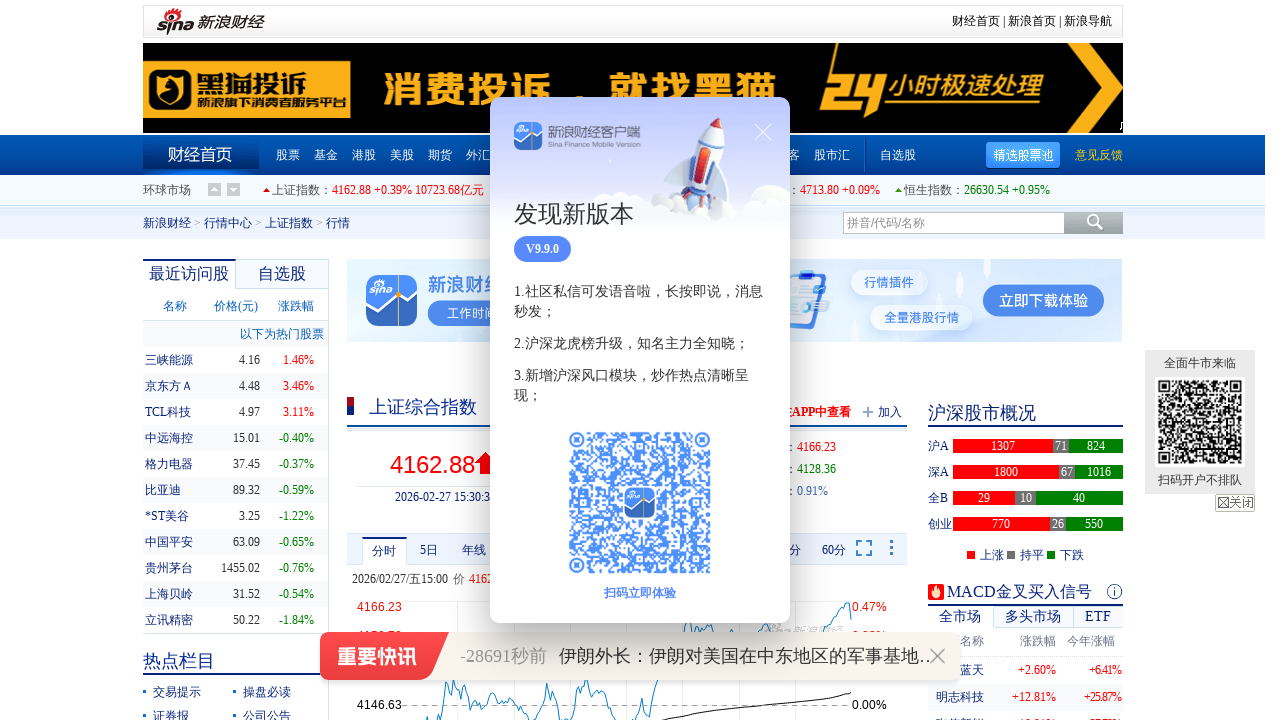

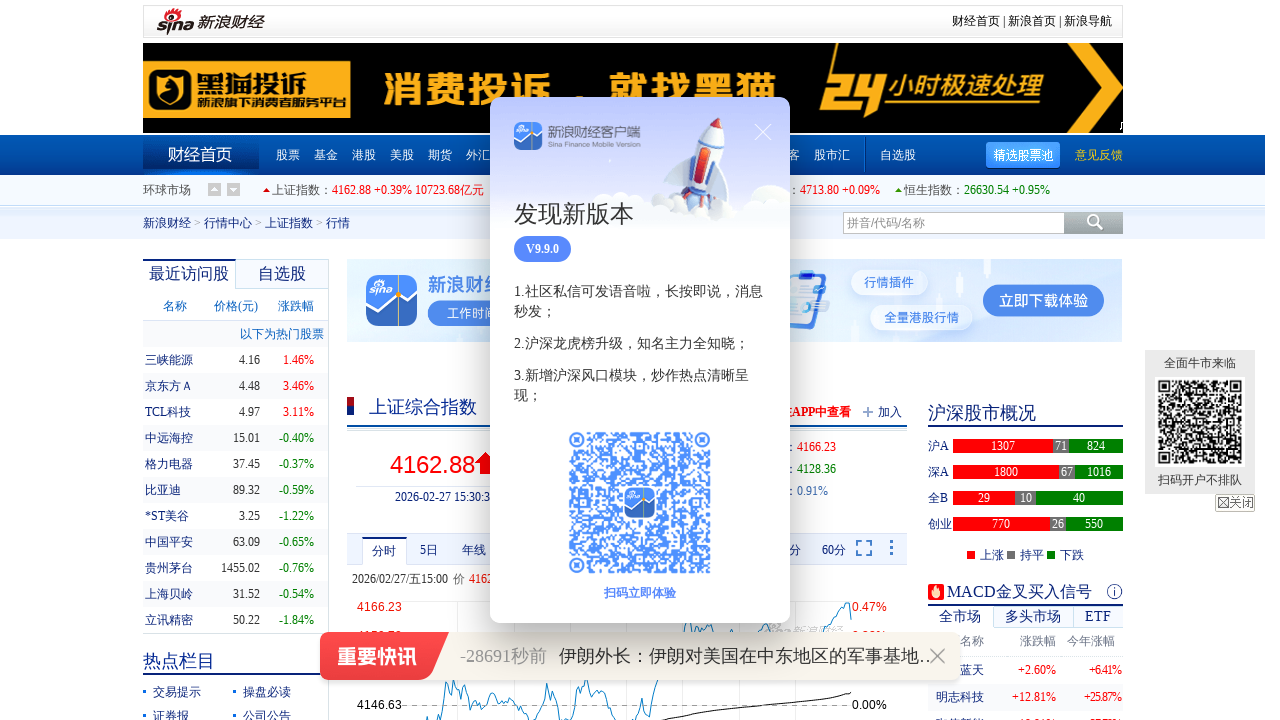